Tests timeout handling by clicking the AJAX button and then clicking the success element after it loads.

Starting URL: http://uitestingplayground.com/ajax

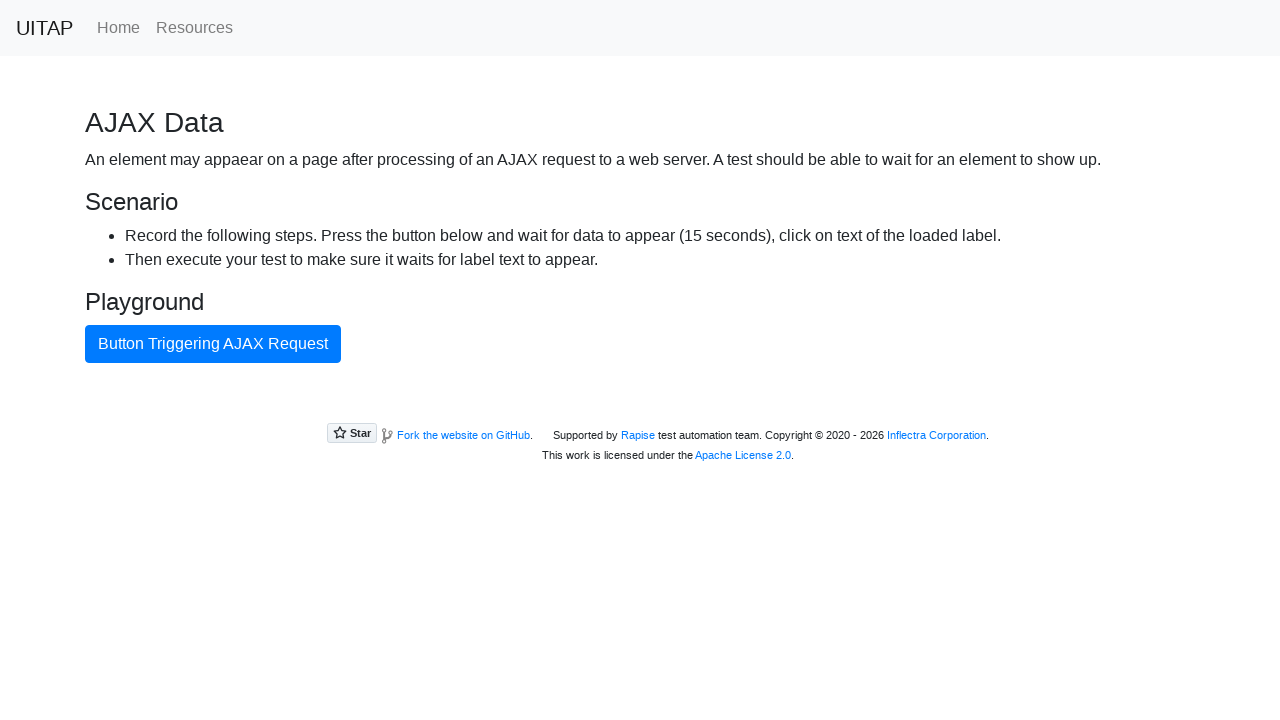

Clicked button triggering AJAX request at (213, 344) on internal:text="Button Triggering AJAX Request"i
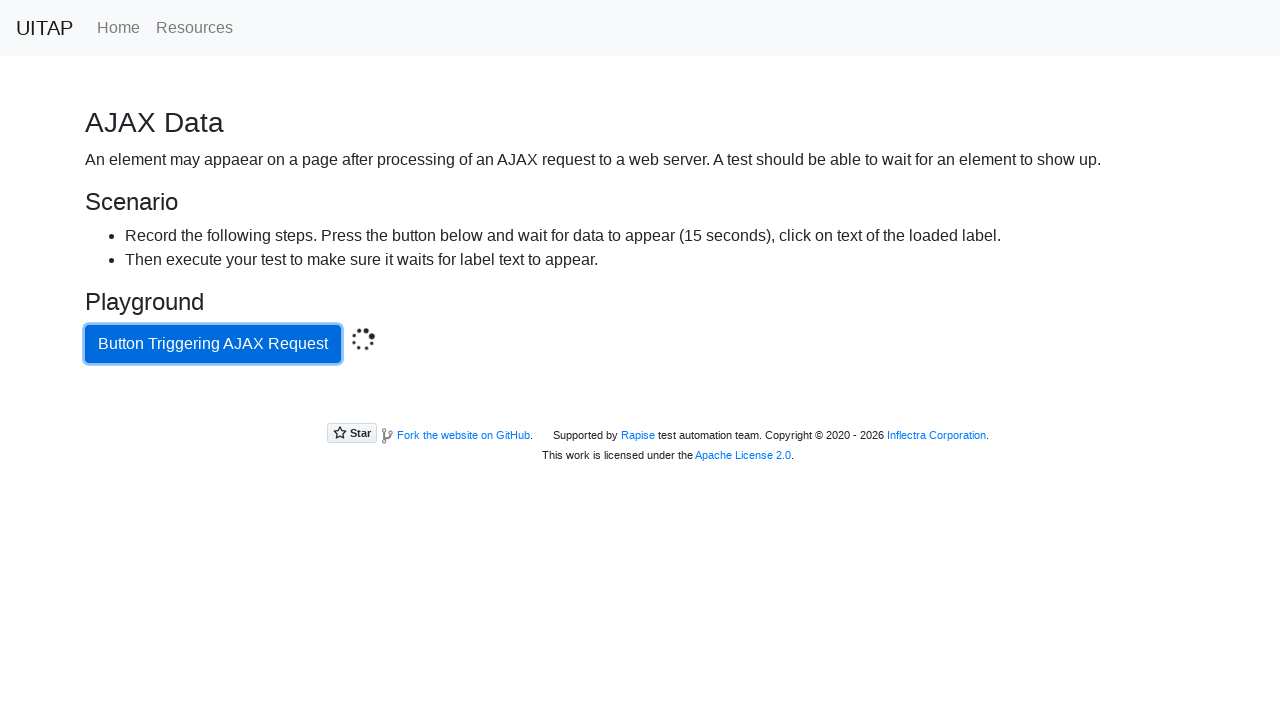

Clicked success element after AJAX response loaded at (640, 405) on .bg-success
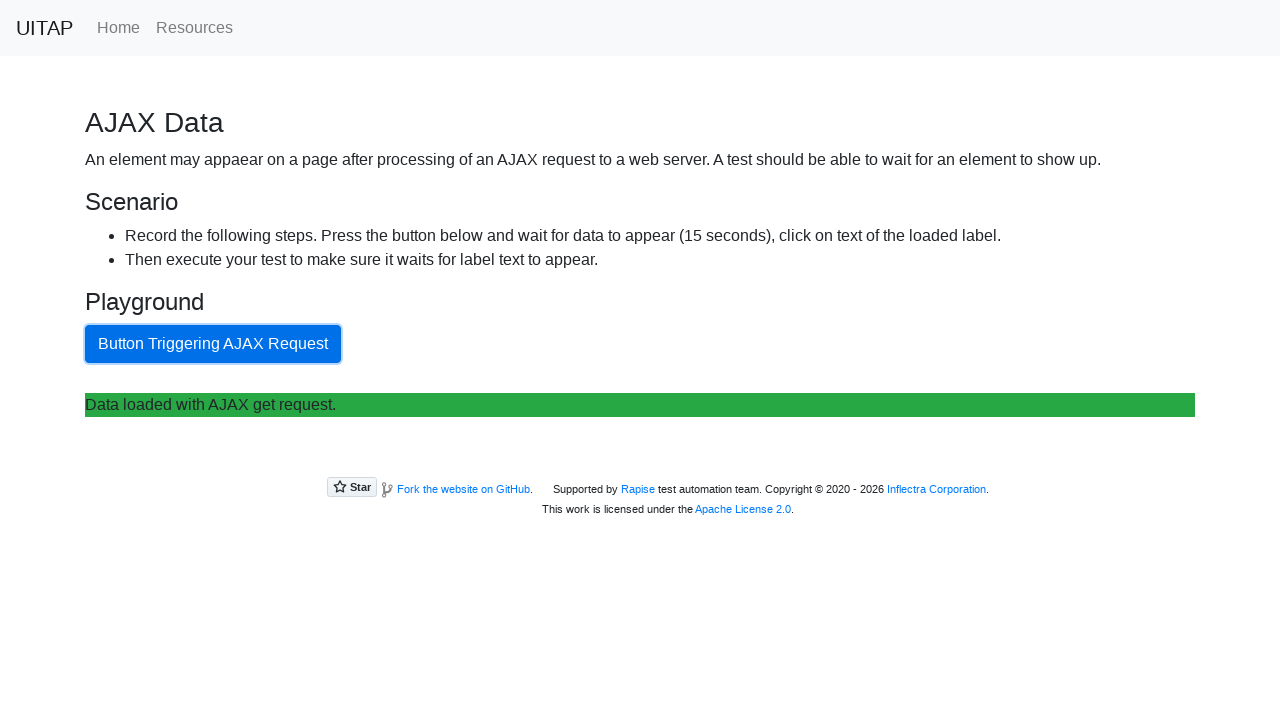

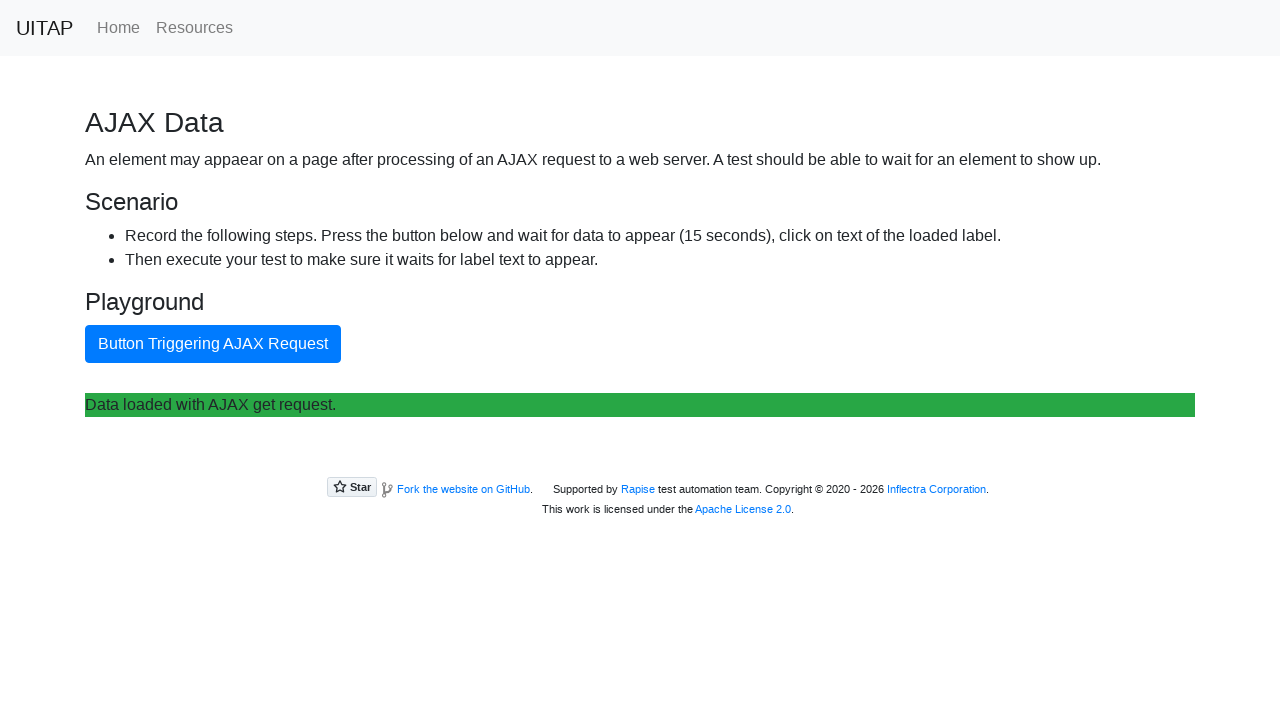